Tests the Numbeo cost of living page by selecting different US cities from a dropdown and verifying that city-specific cost information loads correctly.

Starting URL: https://www.numbeo.com/cost-of-living/country_result.jsp?country=United+States

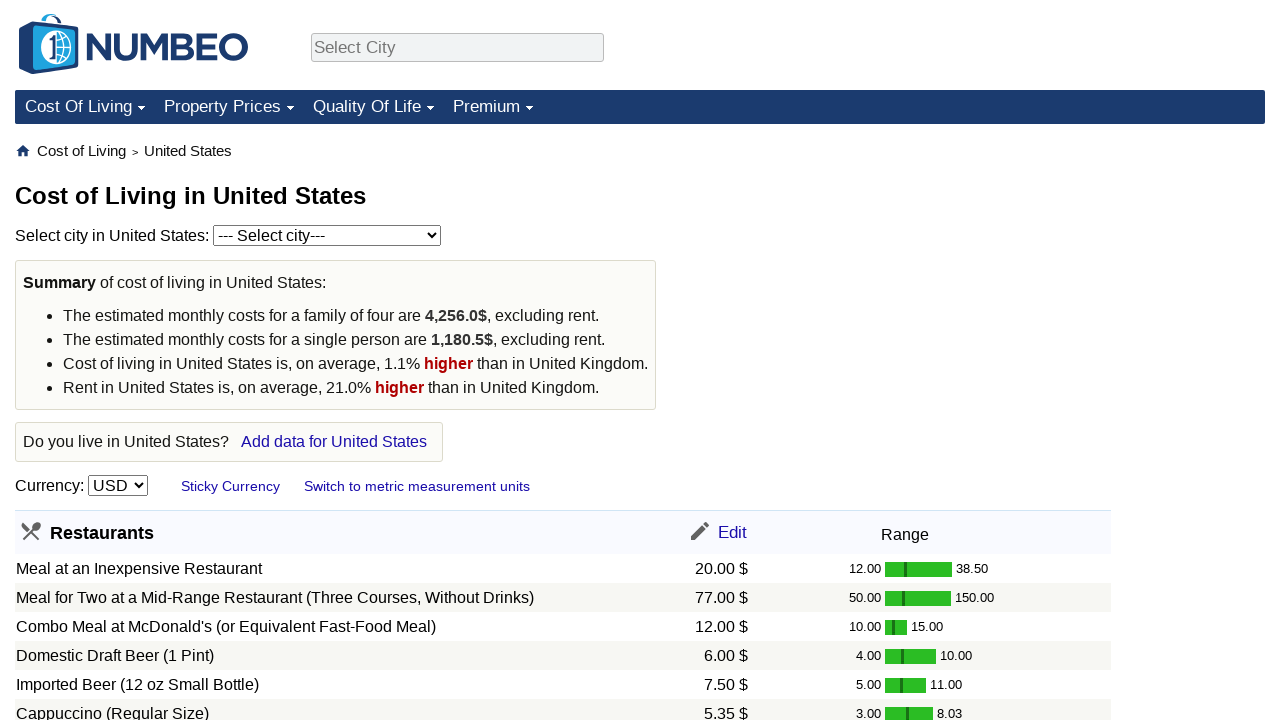

Selected city 'Amherst, MA' from dropdown on nav form select
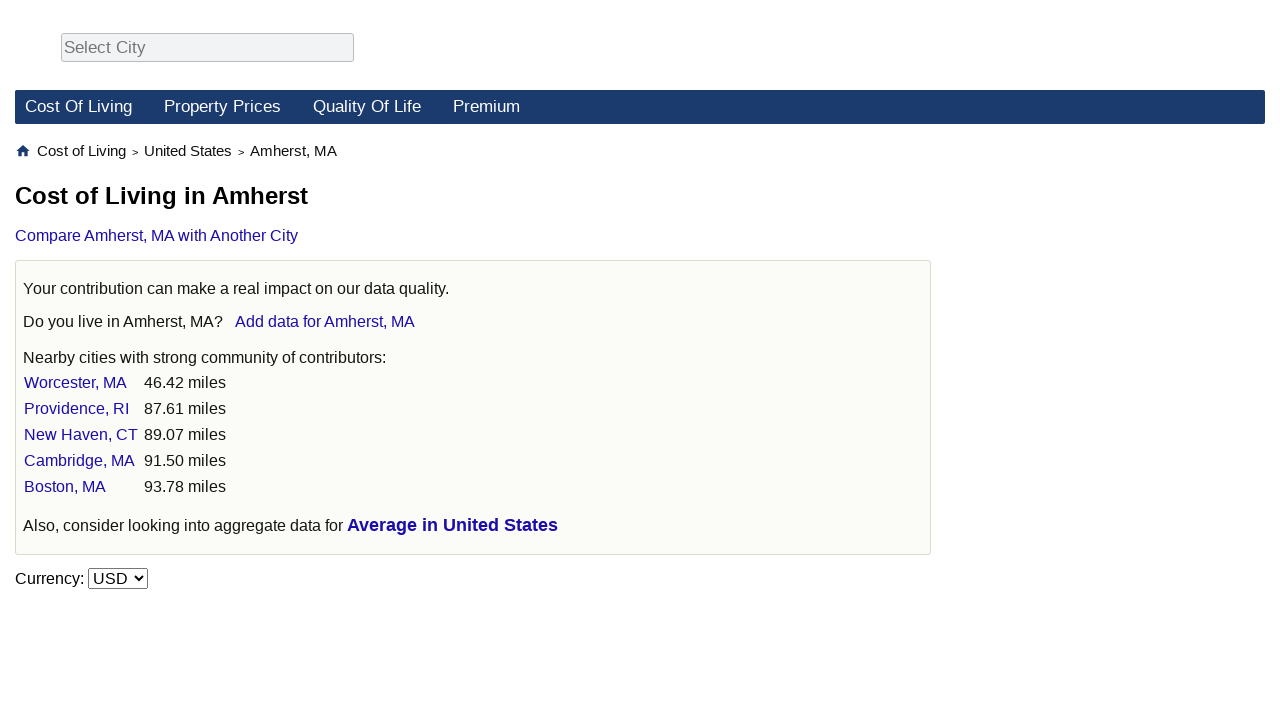

Rent information loaded for Amherst, MA
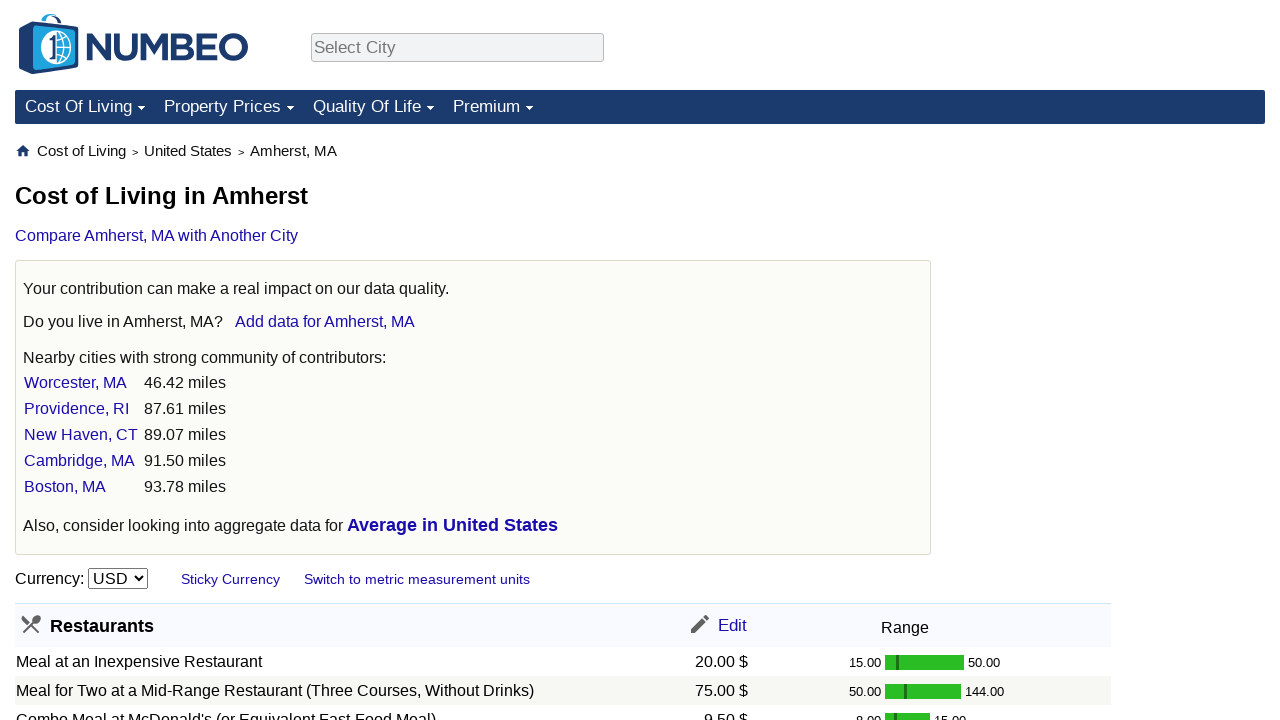

Navigated back to country results page
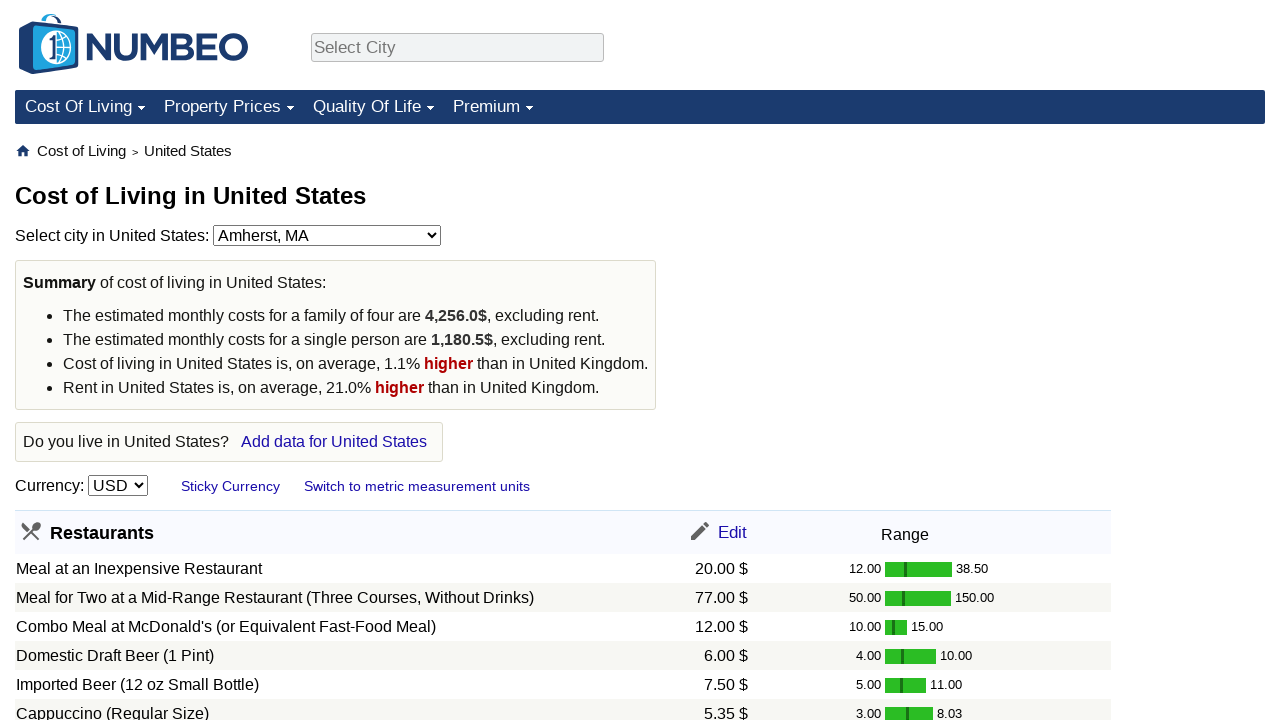

City dropdown selector is visible and ready for next selection
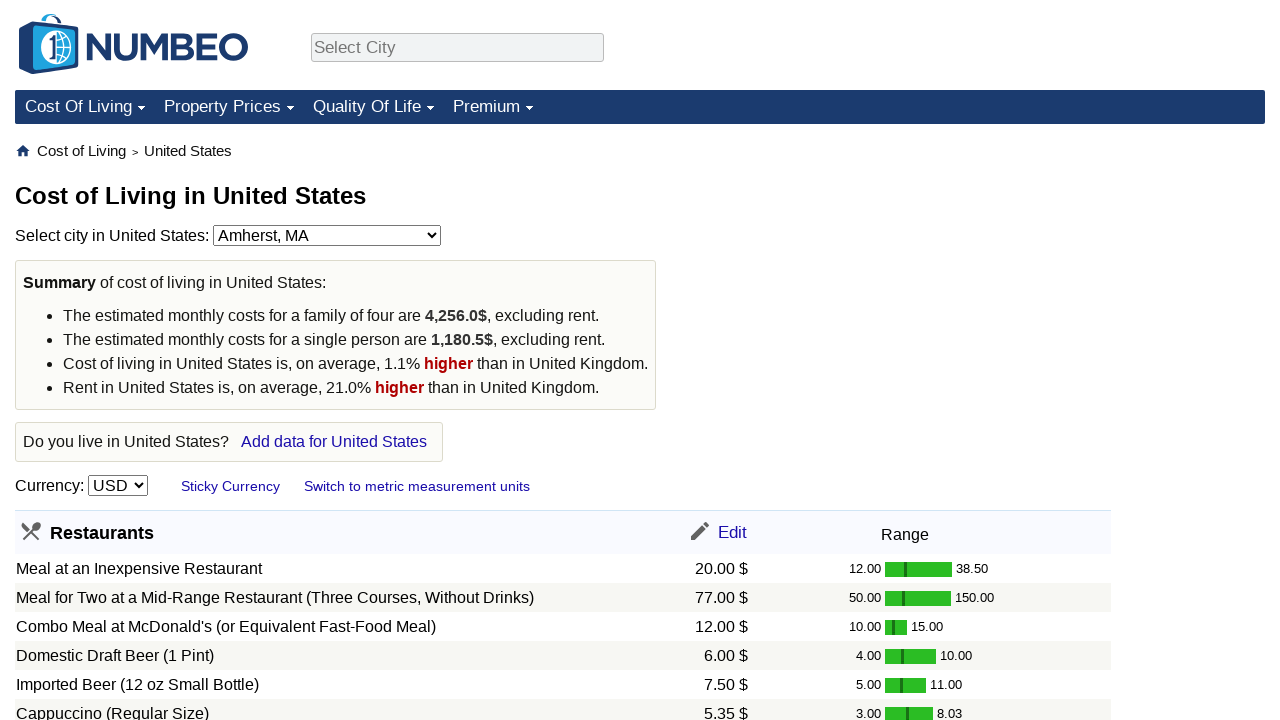

Selected city 'Boston, MA' from dropdown on nav form select
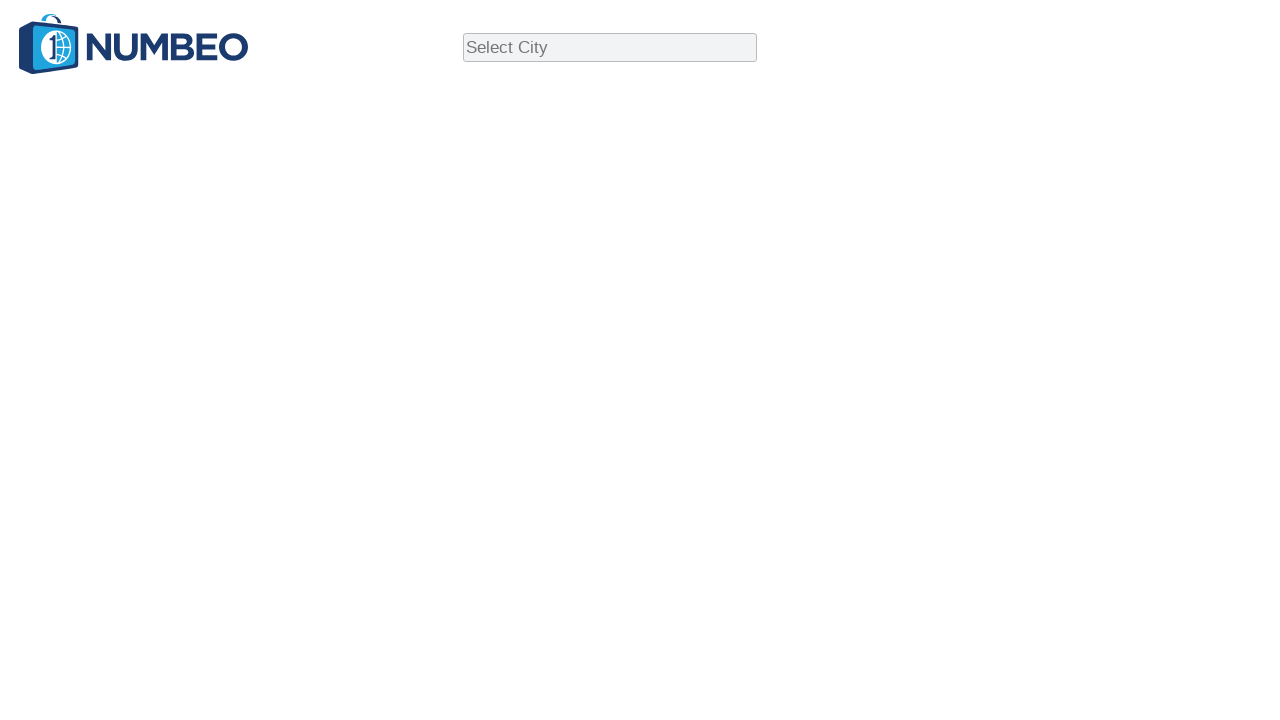

Rent information loaded for Boston, MA
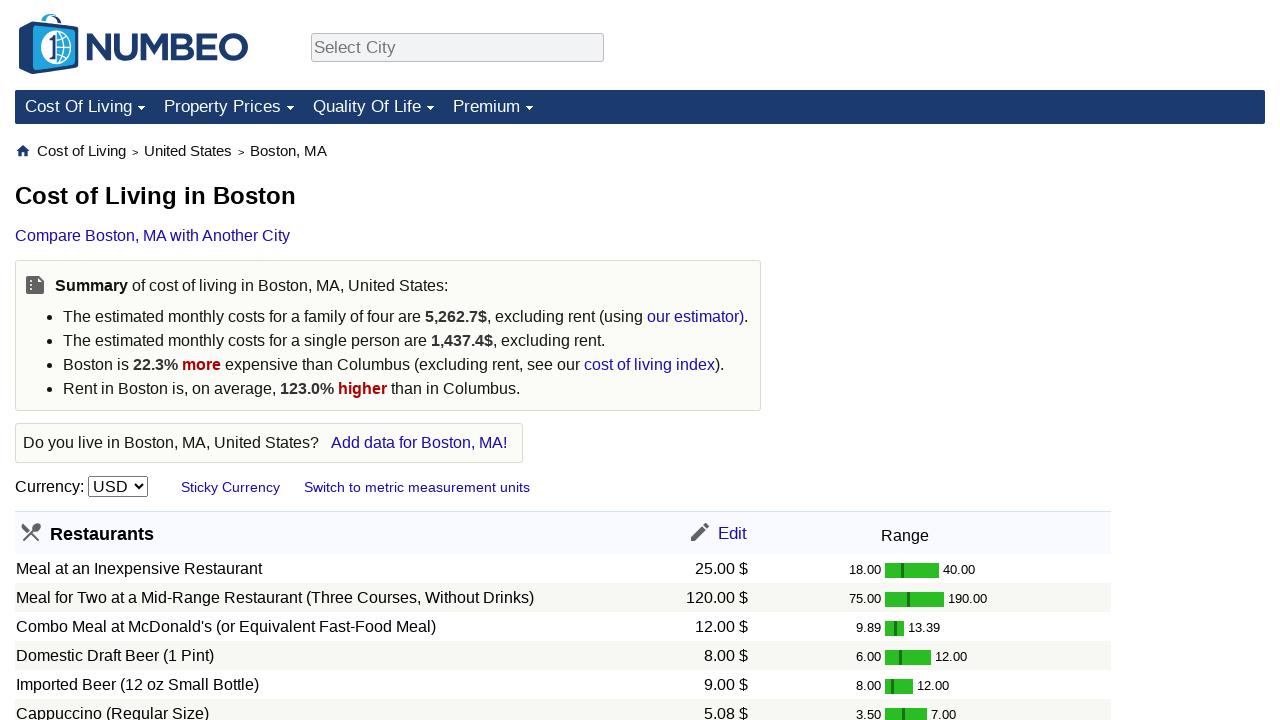

Navigated back to country results page
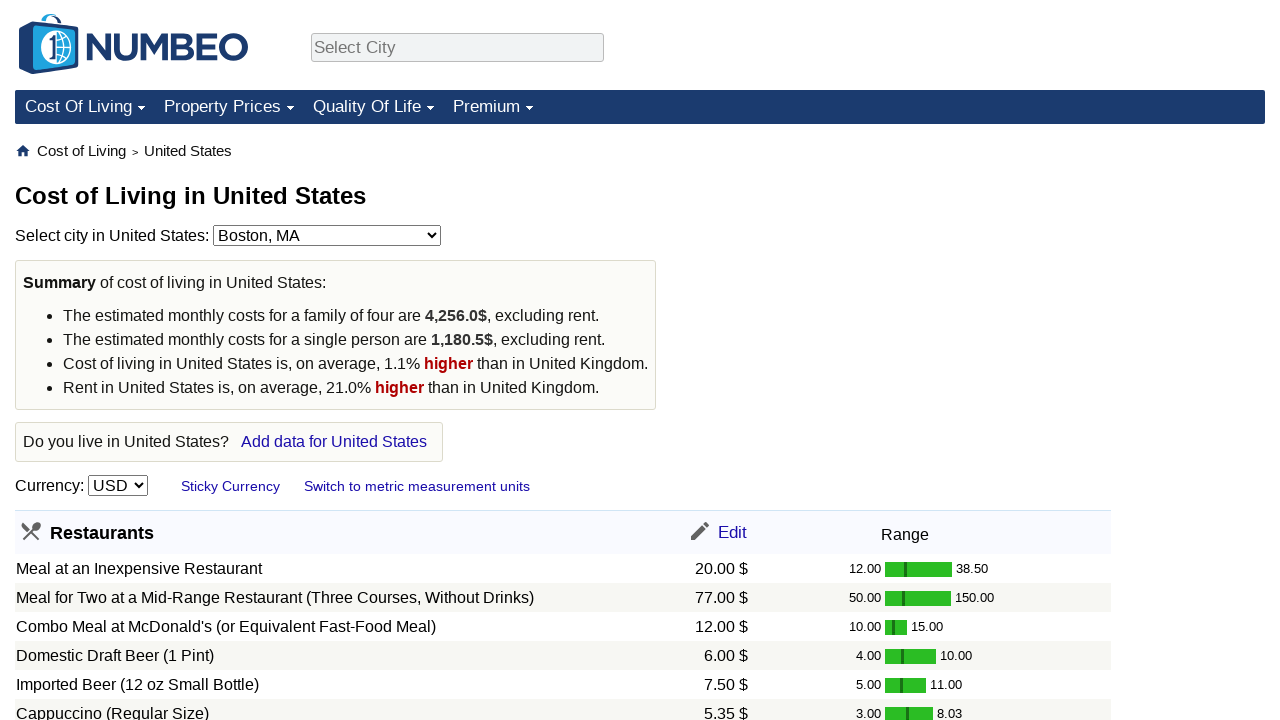

City dropdown selector is visible and ready for next selection
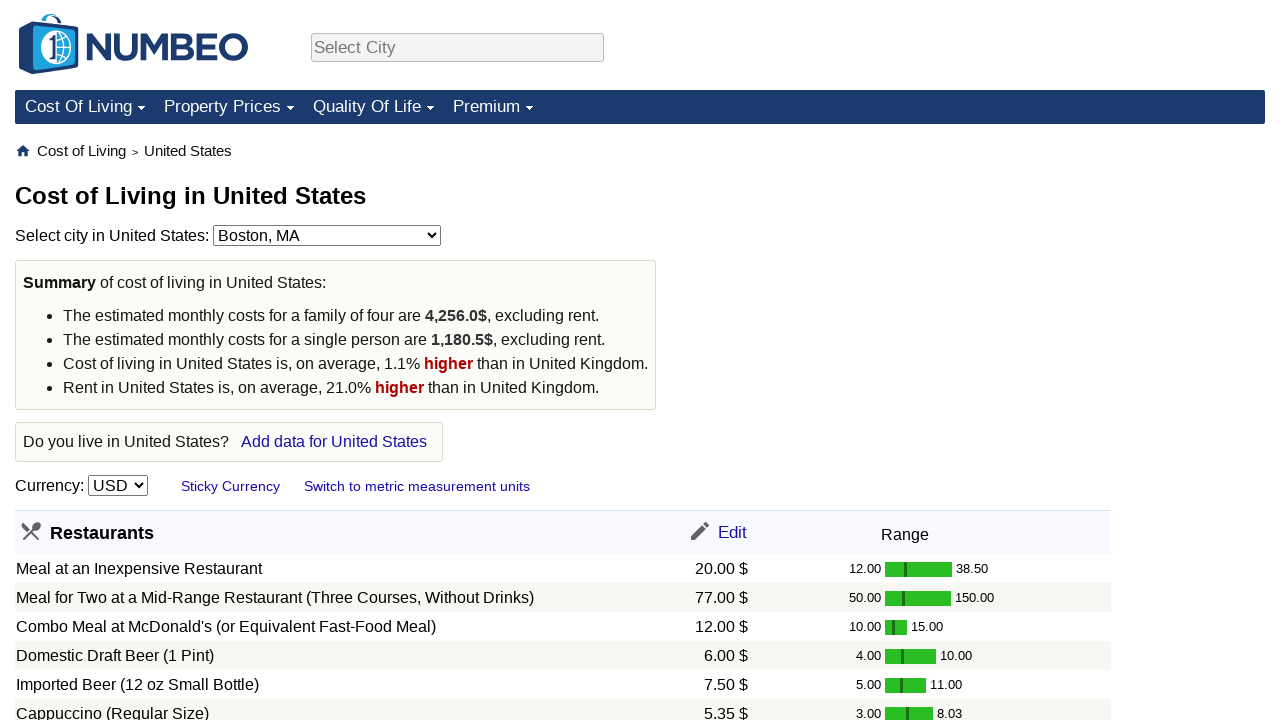

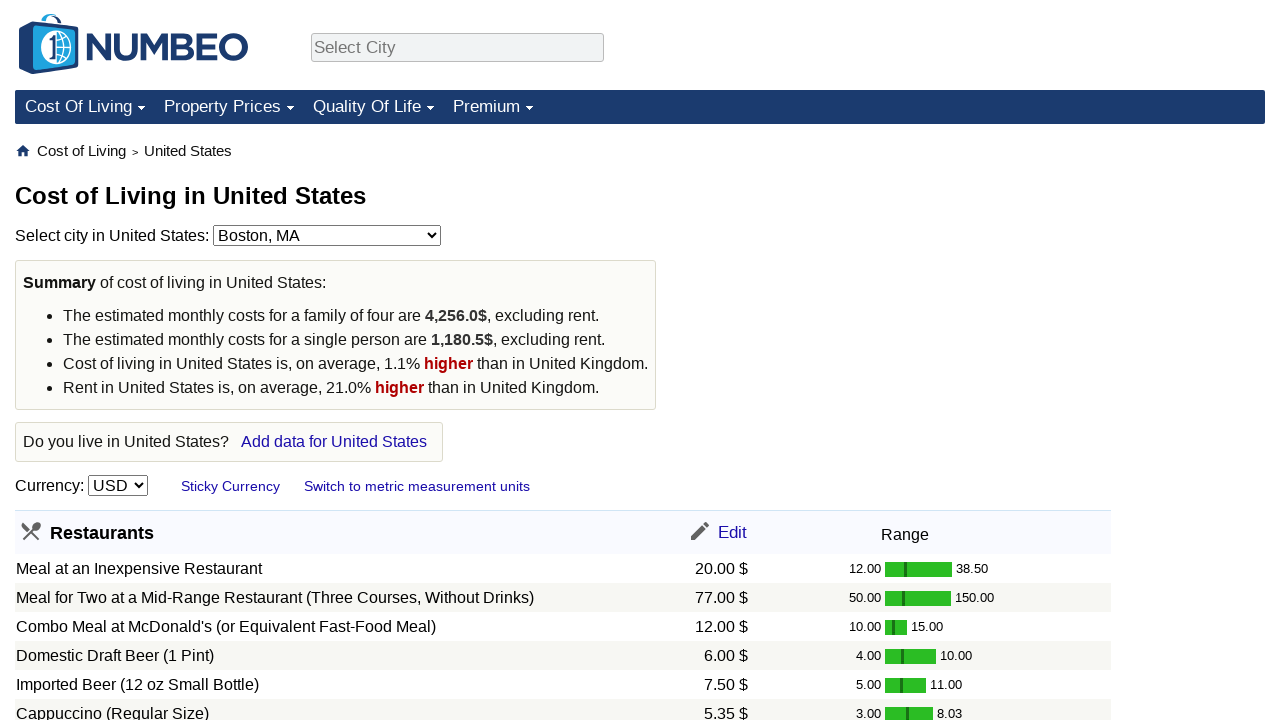